Tests dynamic element addition by clicking an "add element" button 11 times, then clicks all checkboxes that appear on the page

Starting URL: https://page-test-selenium.s3.sa-east-1.amazonaws.com/index.html

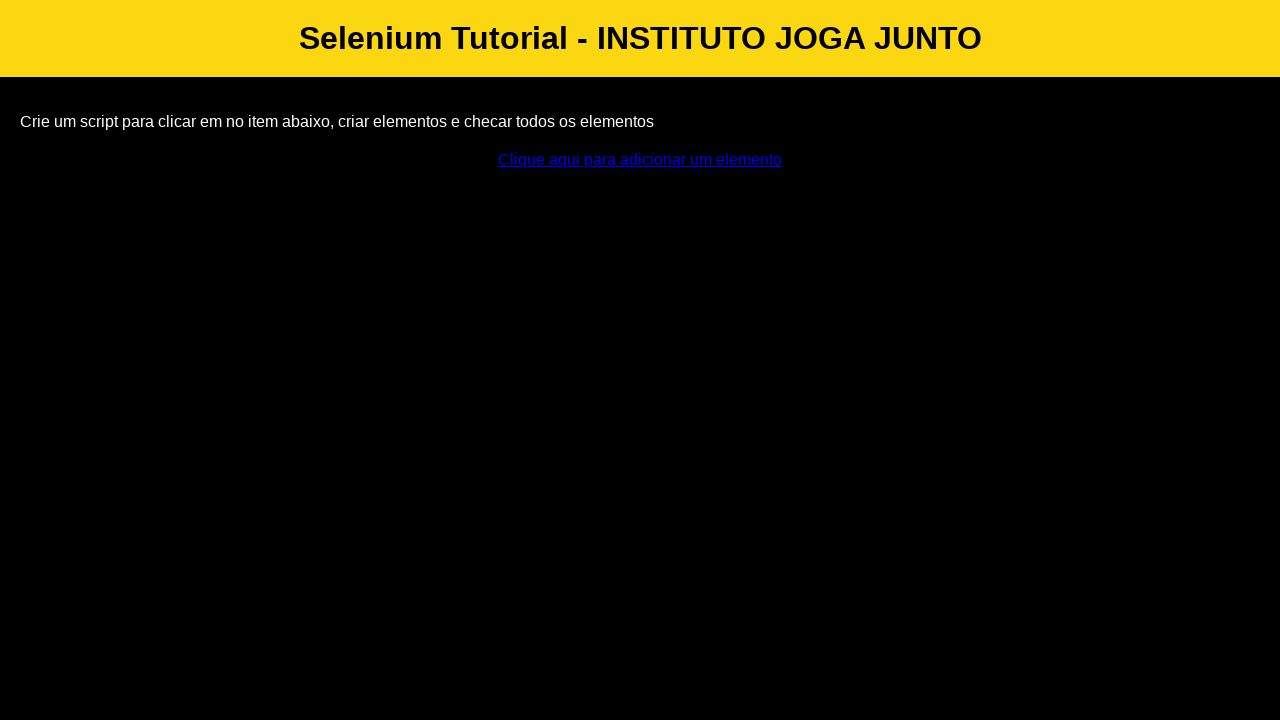

Clicked 'add element' button at (640, 160) on #addElement
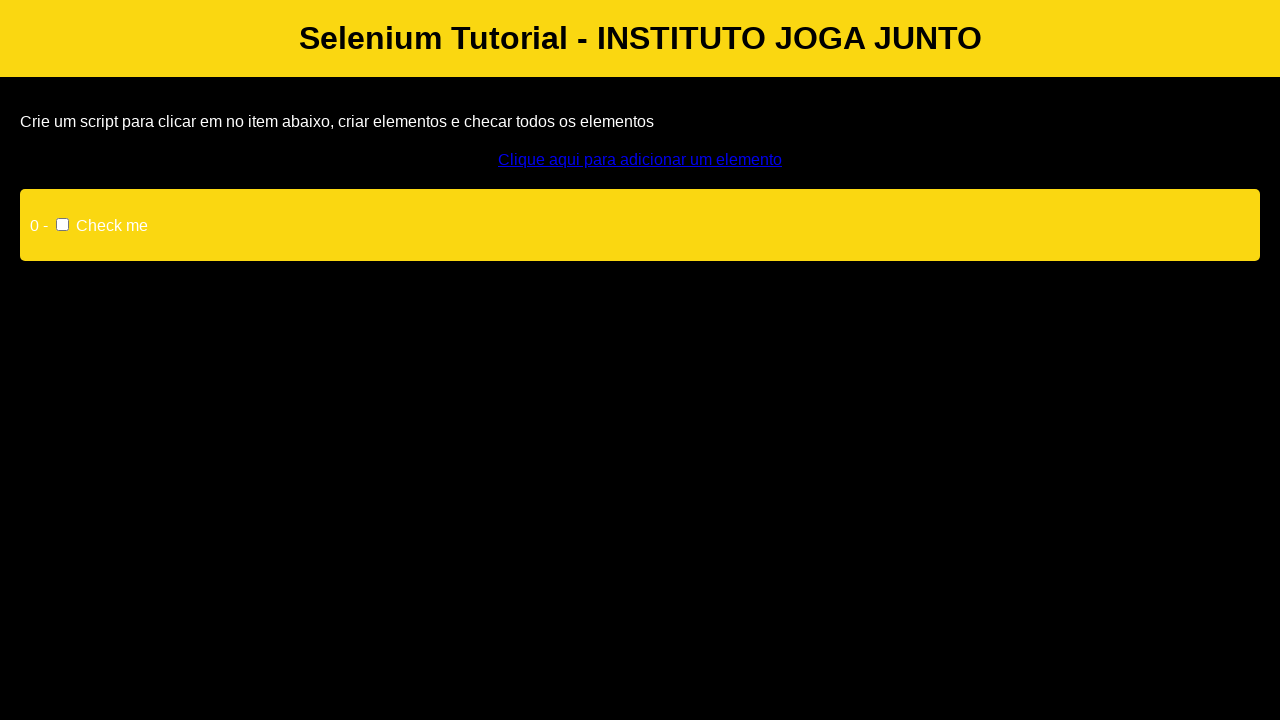

Clicked 'add element' button at (640, 160) on #addElement
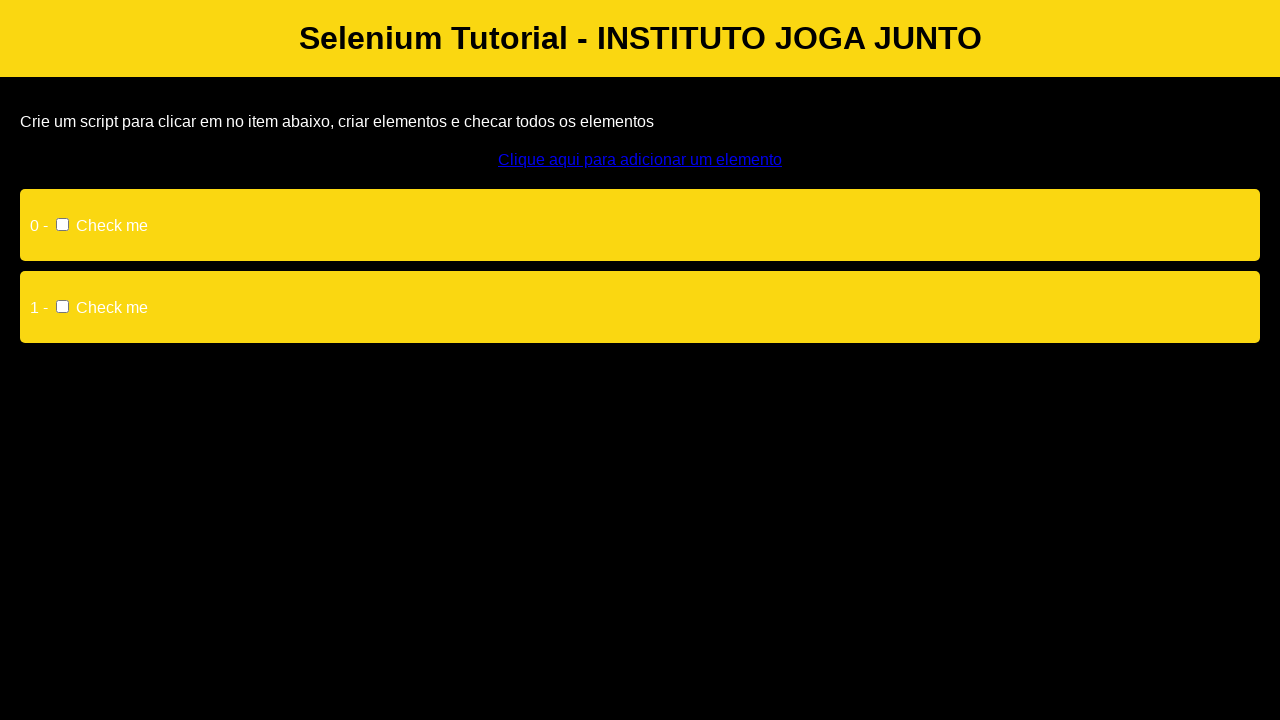

Clicked 'add element' button at (640, 160) on #addElement
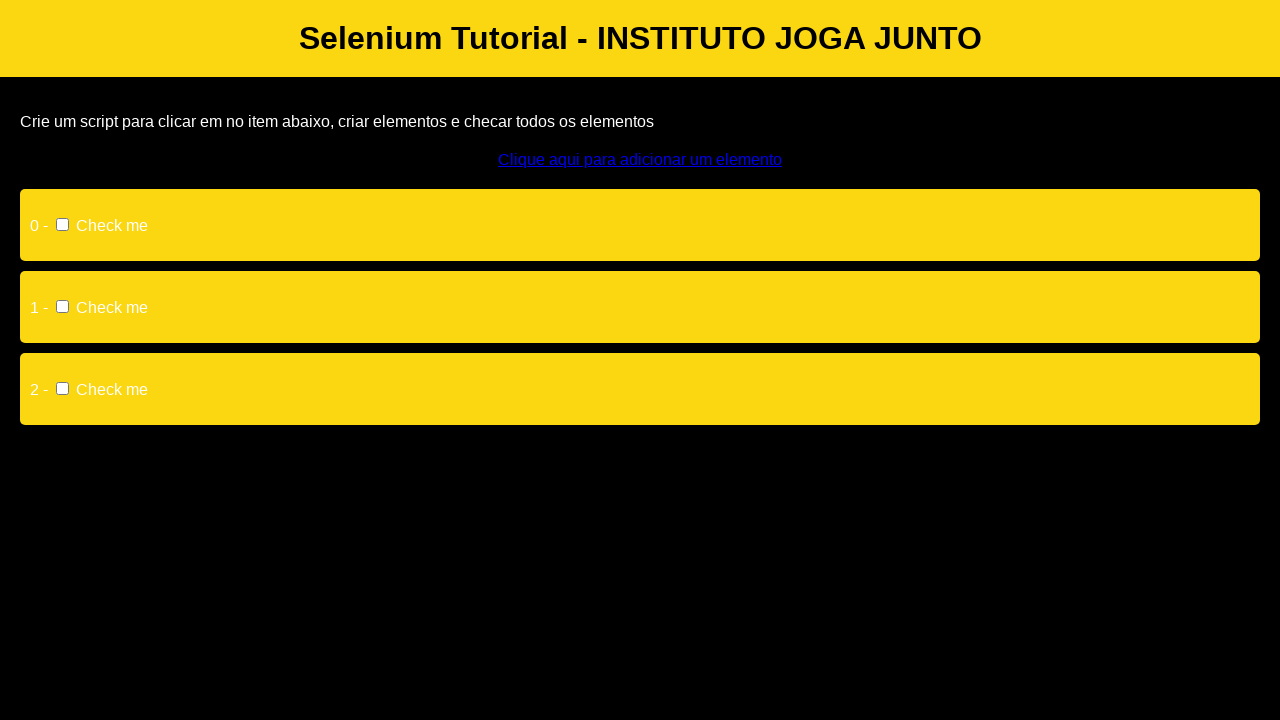

Clicked 'add element' button at (640, 160) on #addElement
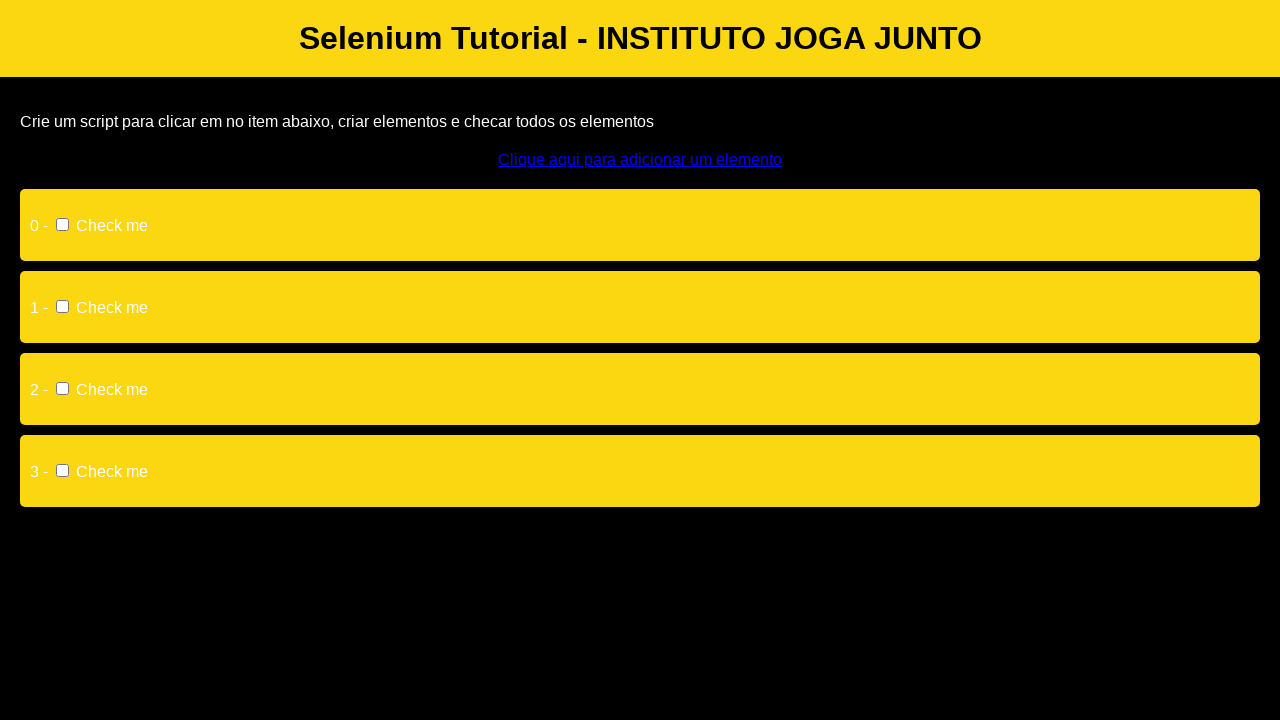

Clicked 'add element' button at (640, 160) on #addElement
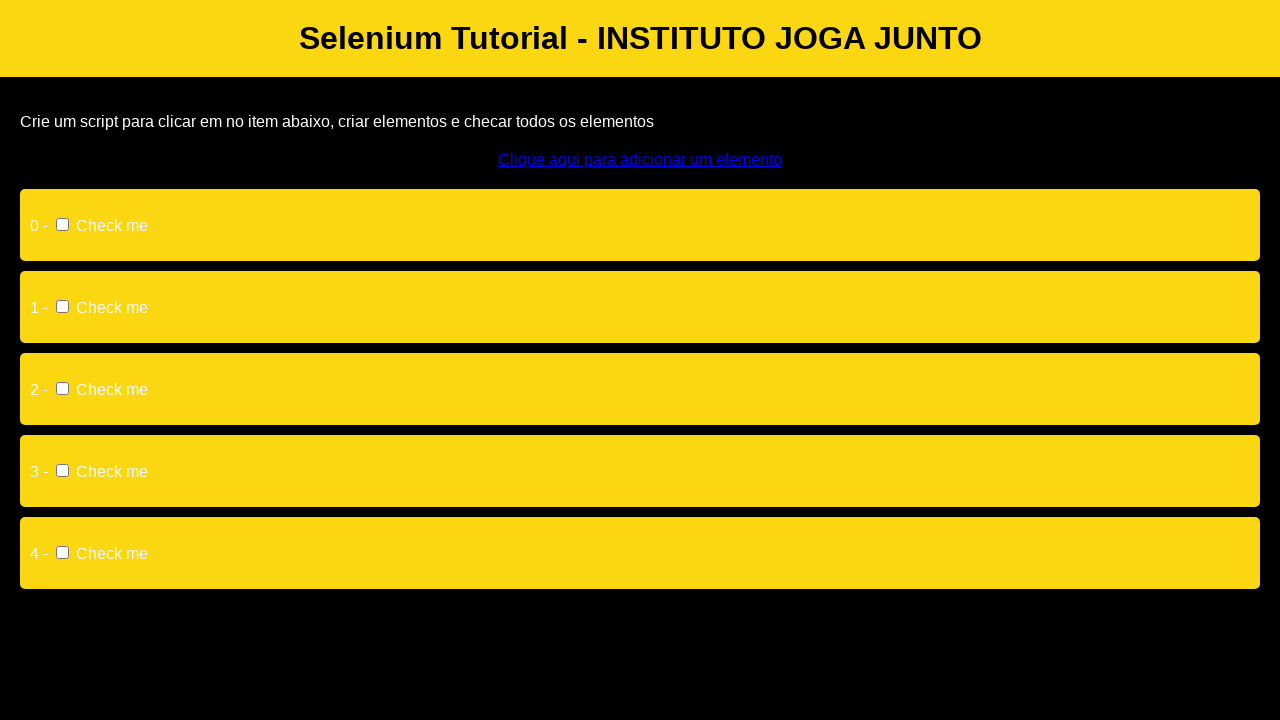

Clicked 'add element' button at (640, 160) on #addElement
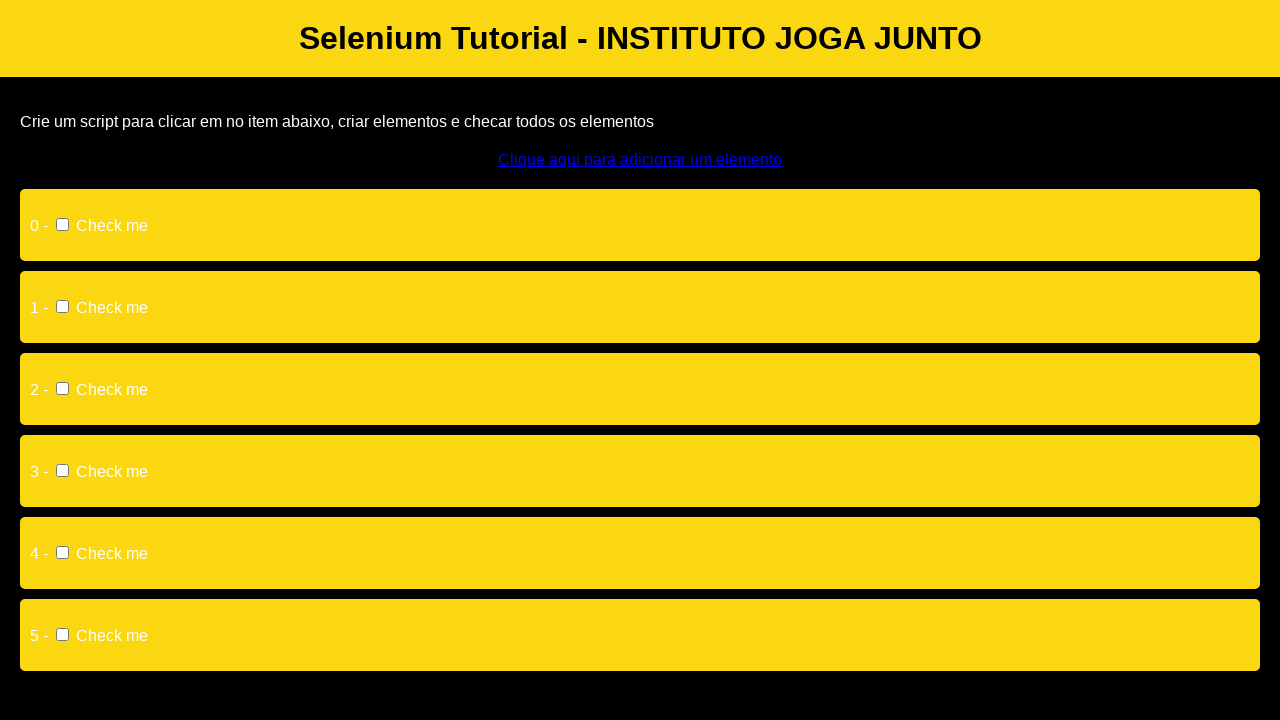

Clicked 'add element' button at (640, 160) on #addElement
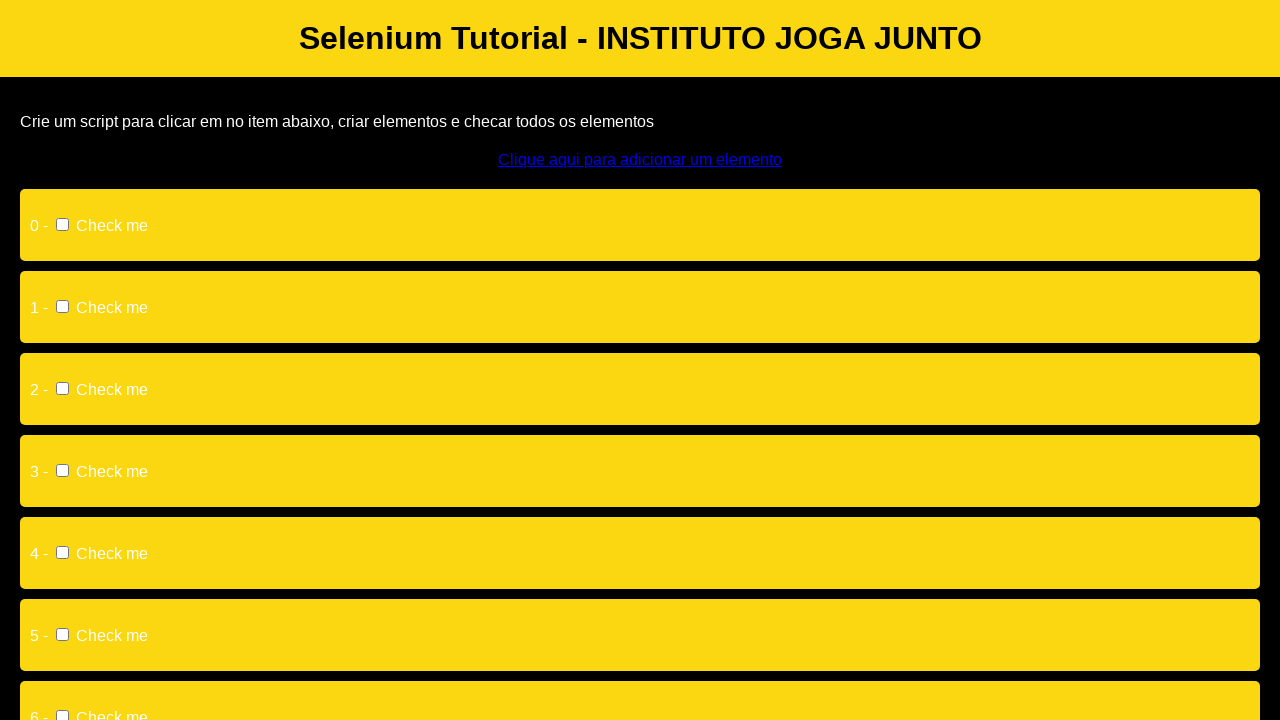

Clicked 'add element' button at (640, 160) on #addElement
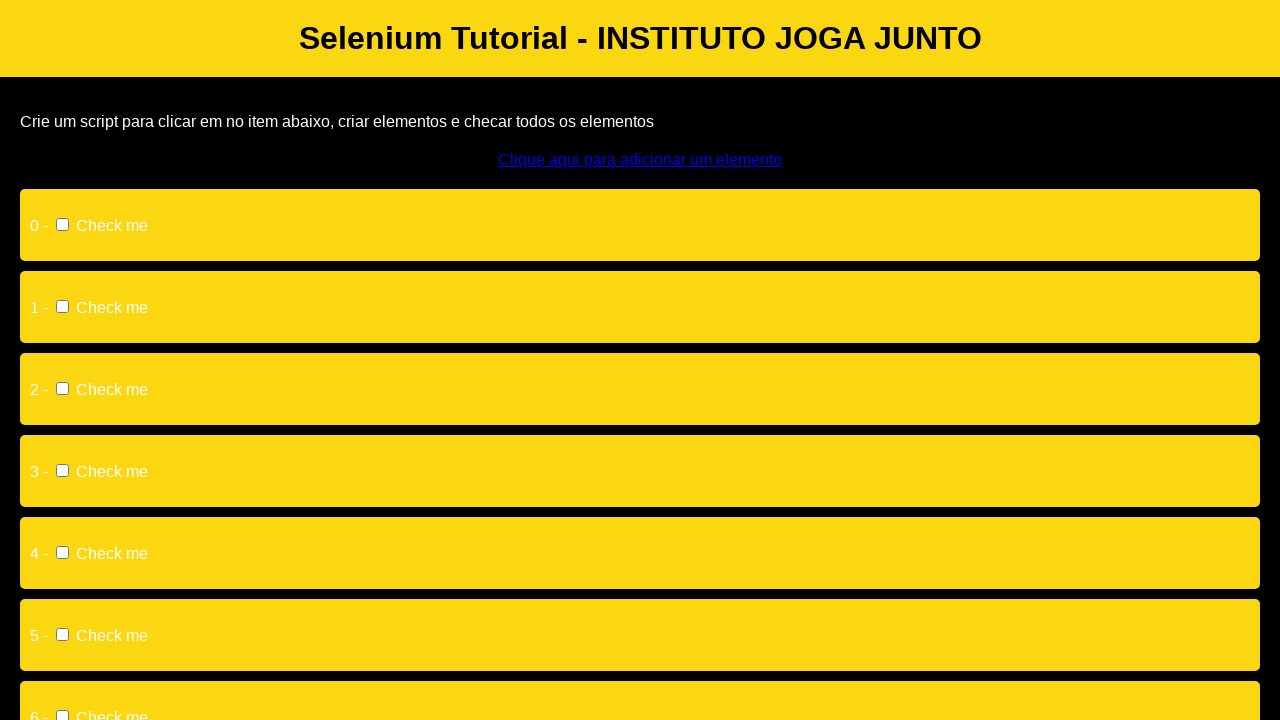

Clicked 'add element' button at (640, 160) on #addElement
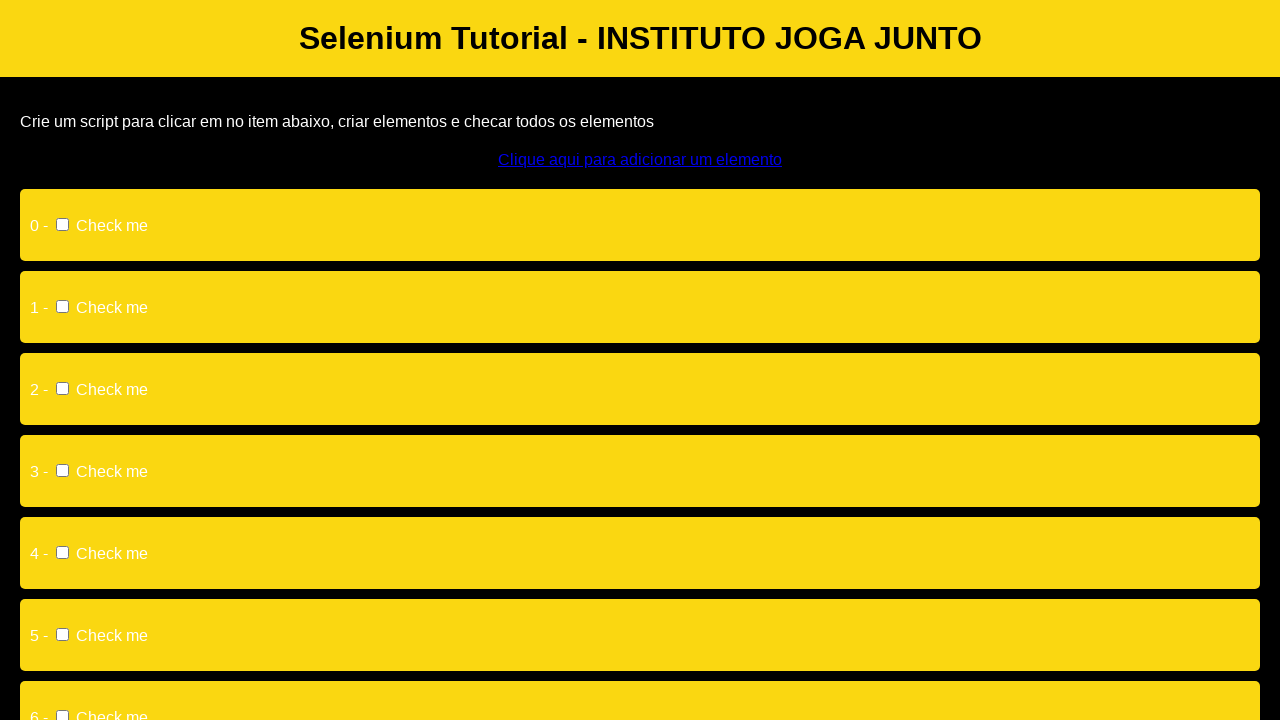

Clicked 'add element' button at (640, 160) on #addElement
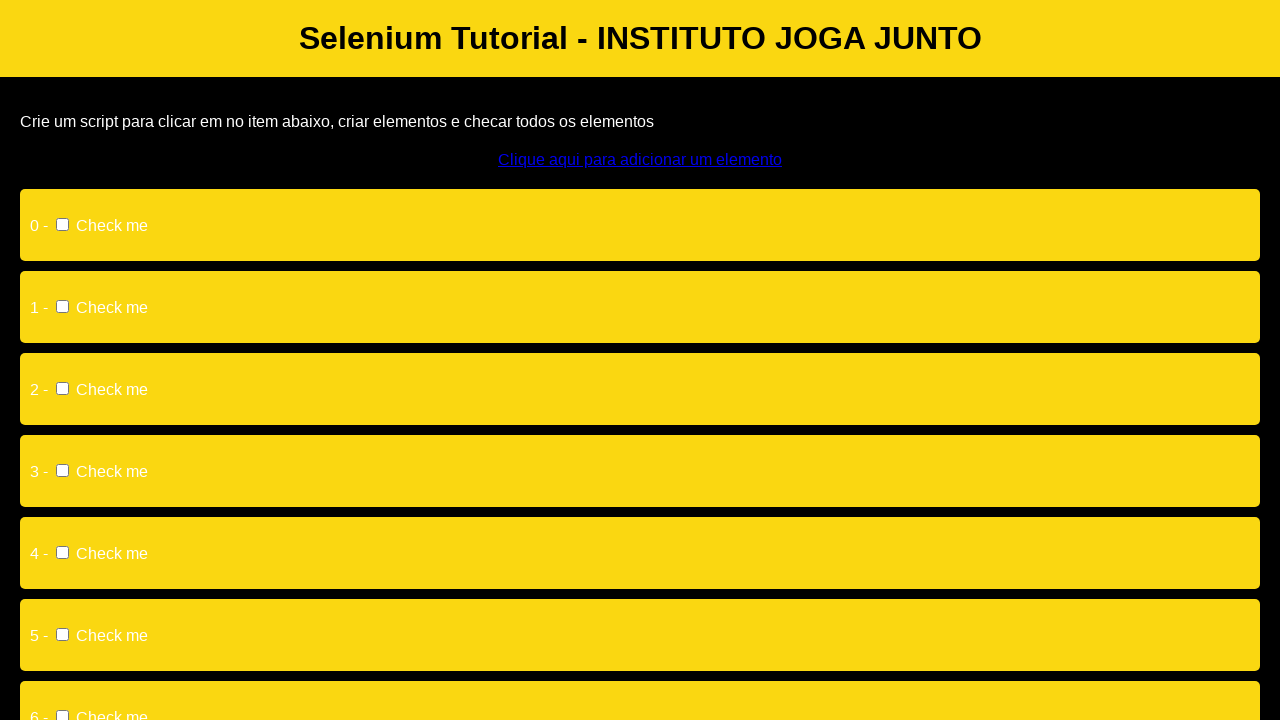

Clicked 'add element' button at (640, 160) on #addElement
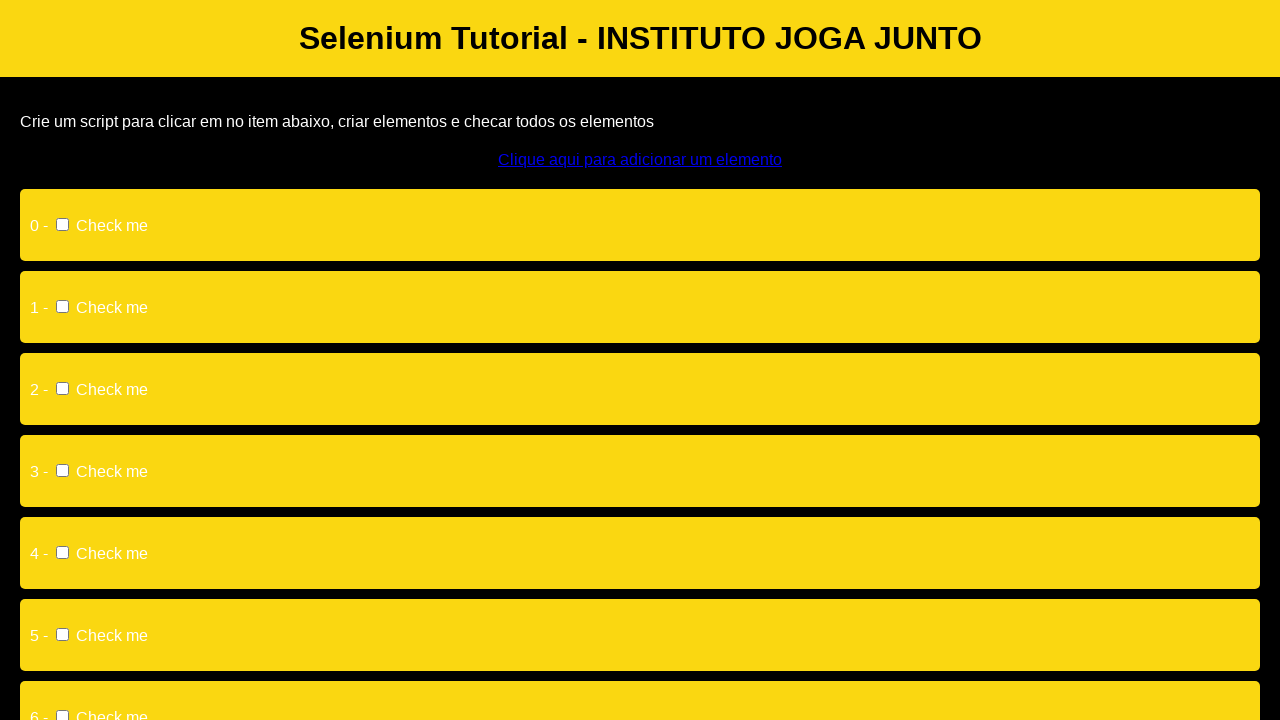

Waited for checkboxes to be present on the page
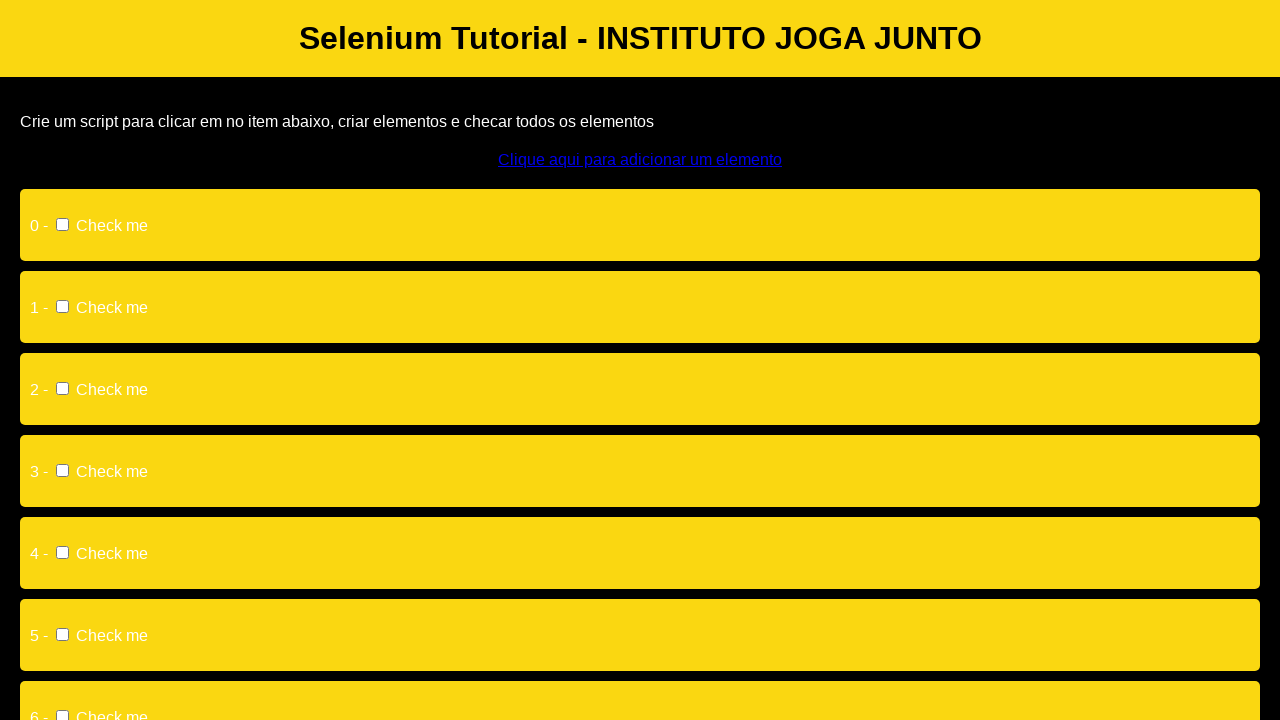

Clicked a checkbox at (62, 224) on input >> nth=0
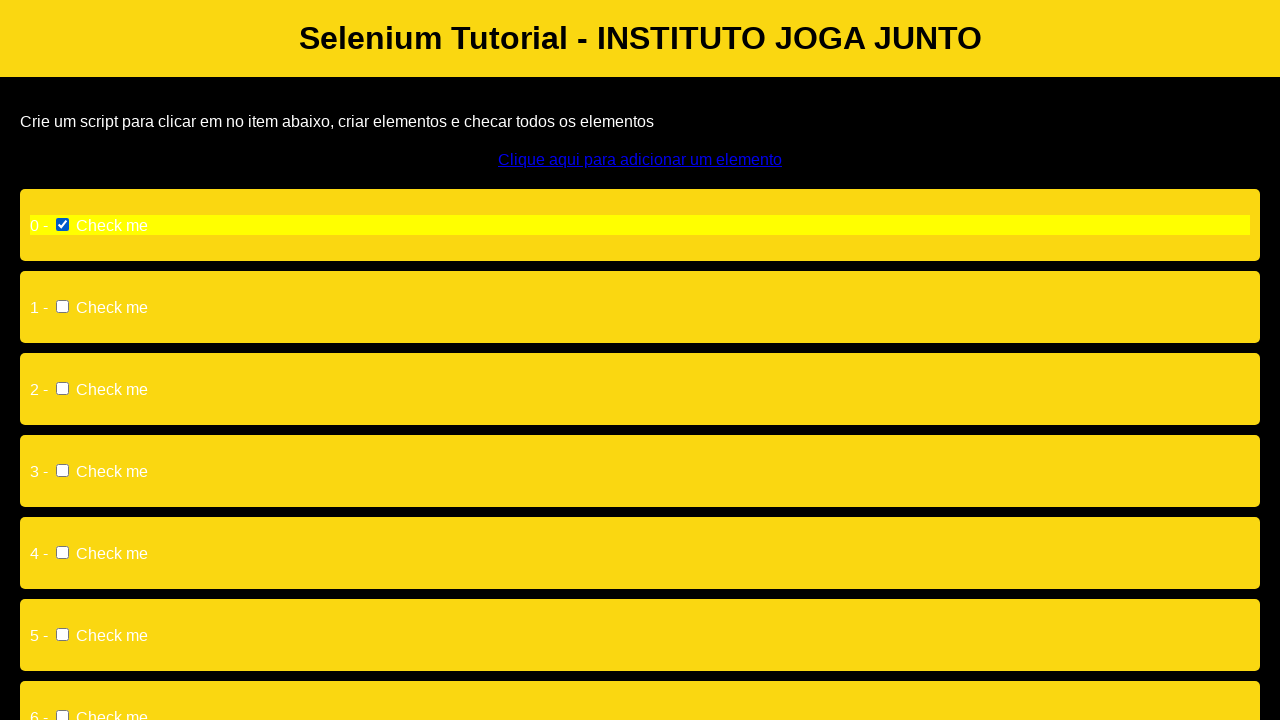

Clicked a checkbox at (62, 306) on input >> nth=1
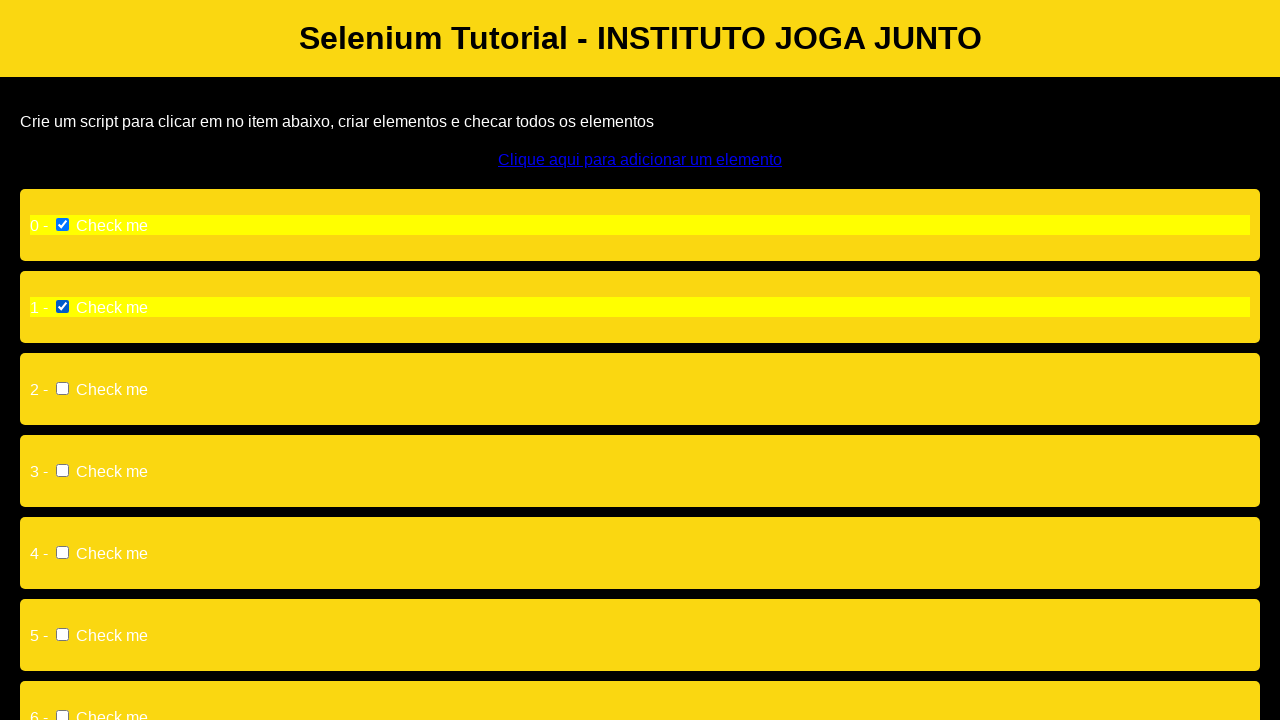

Clicked a checkbox at (62, 388) on input >> nth=2
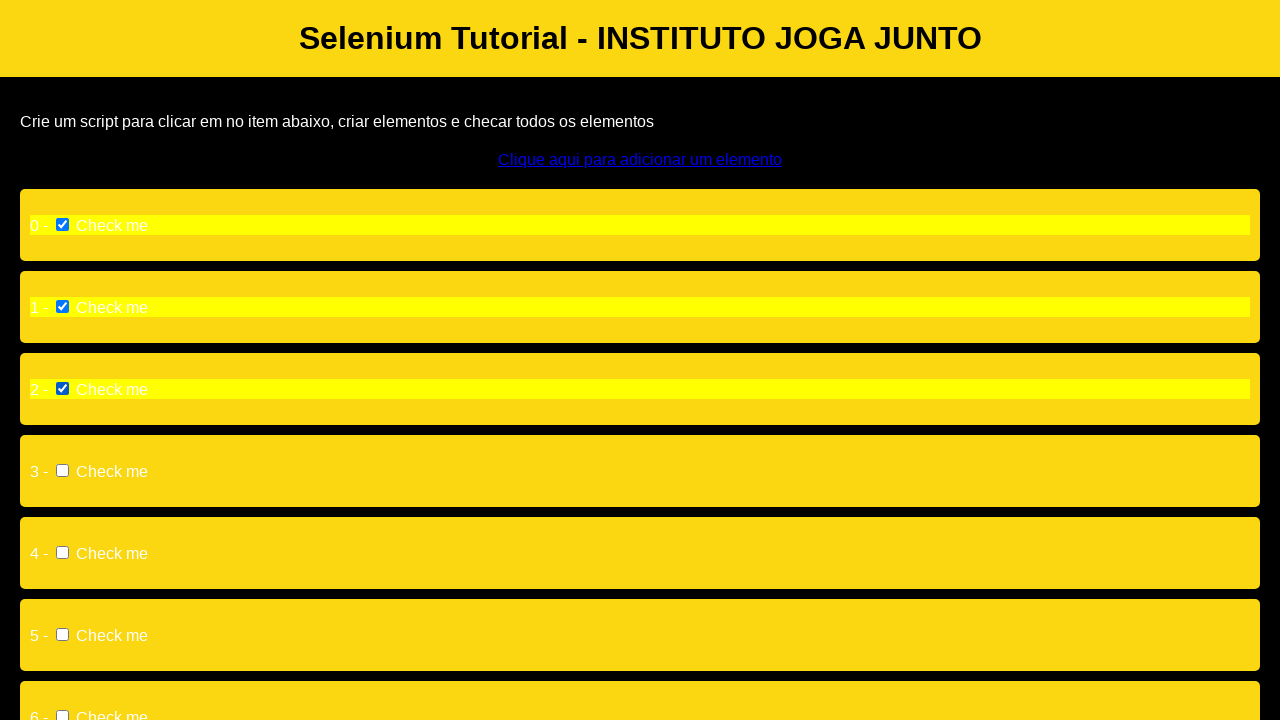

Clicked a checkbox at (62, 470) on input >> nth=3
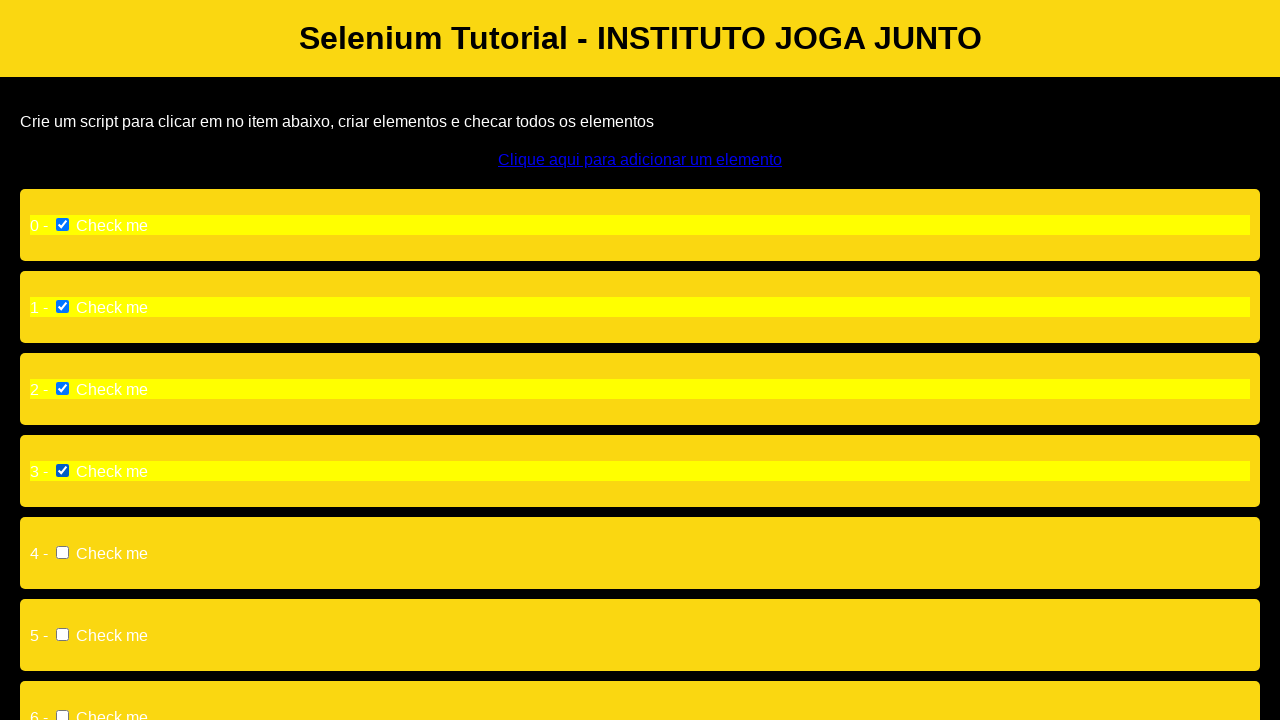

Clicked a checkbox at (62, 552) on input >> nth=4
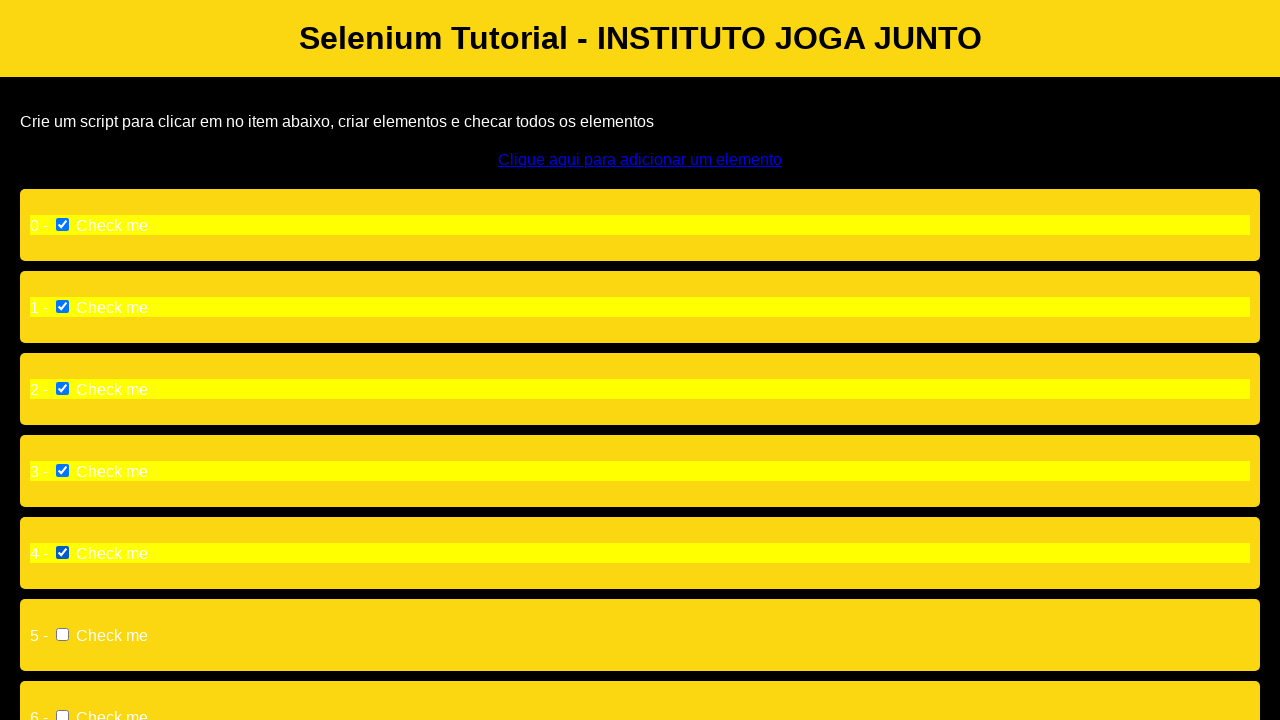

Clicked a checkbox at (62, 634) on input >> nth=5
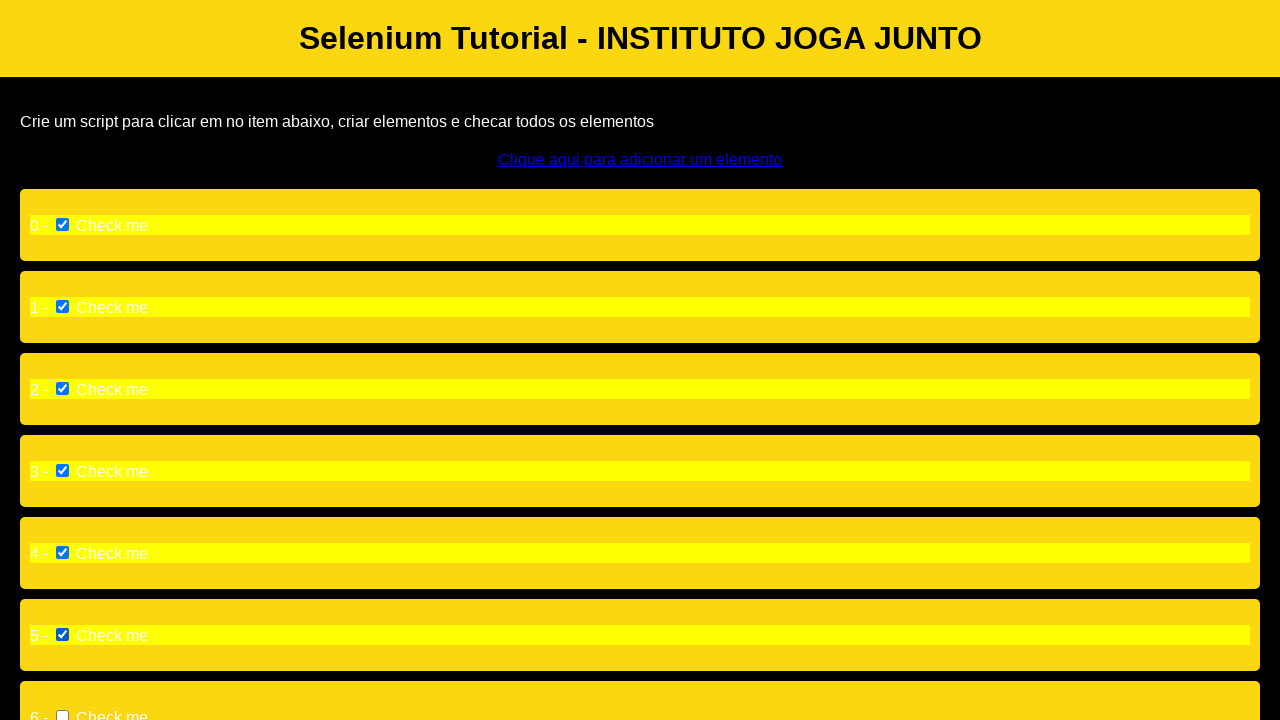

Clicked a checkbox at (62, 714) on input >> nth=6
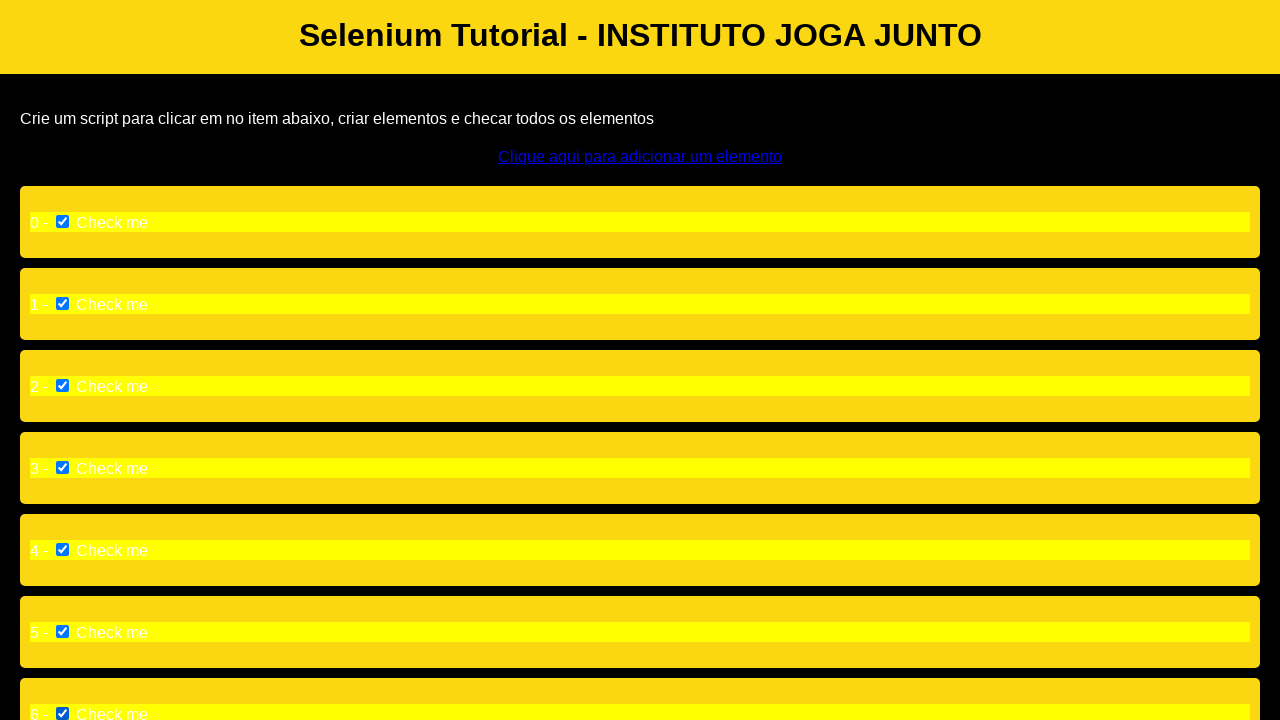

Clicked a checkbox at (62, 408) on input >> nth=7
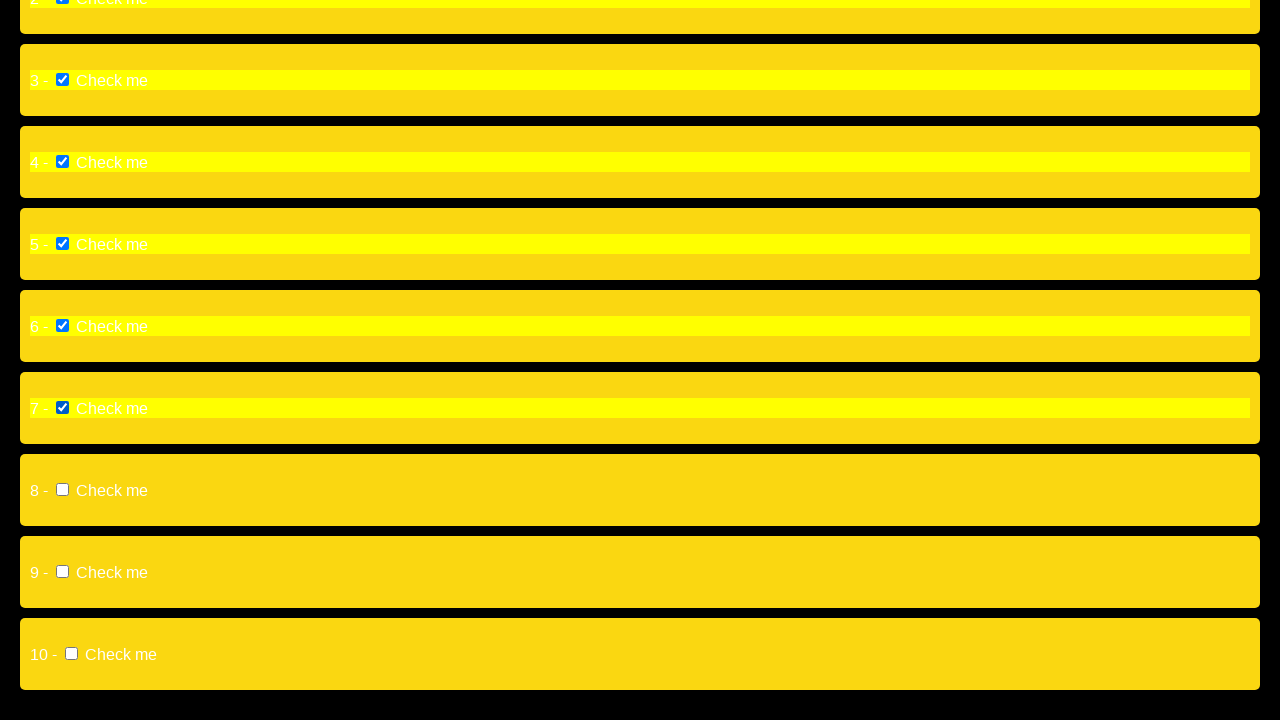

Clicked a checkbox at (62, 490) on input >> nth=8
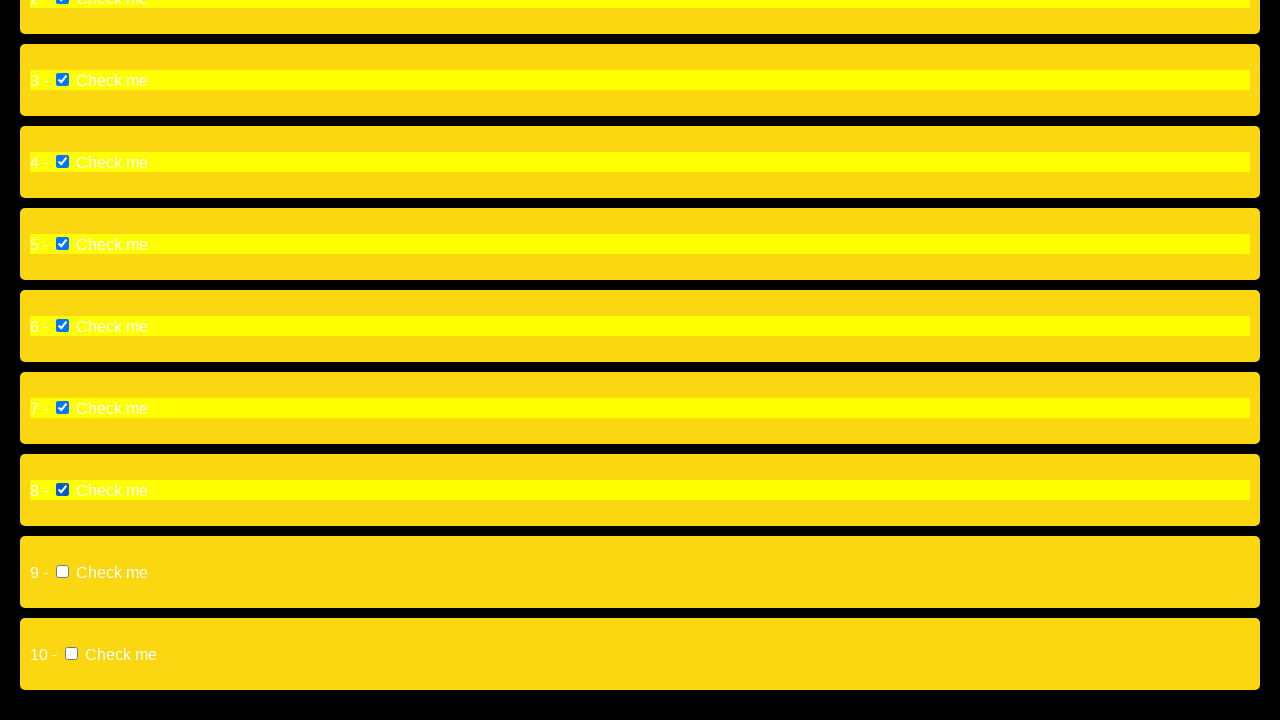

Clicked a checkbox at (62, 572) on input >> nth=9
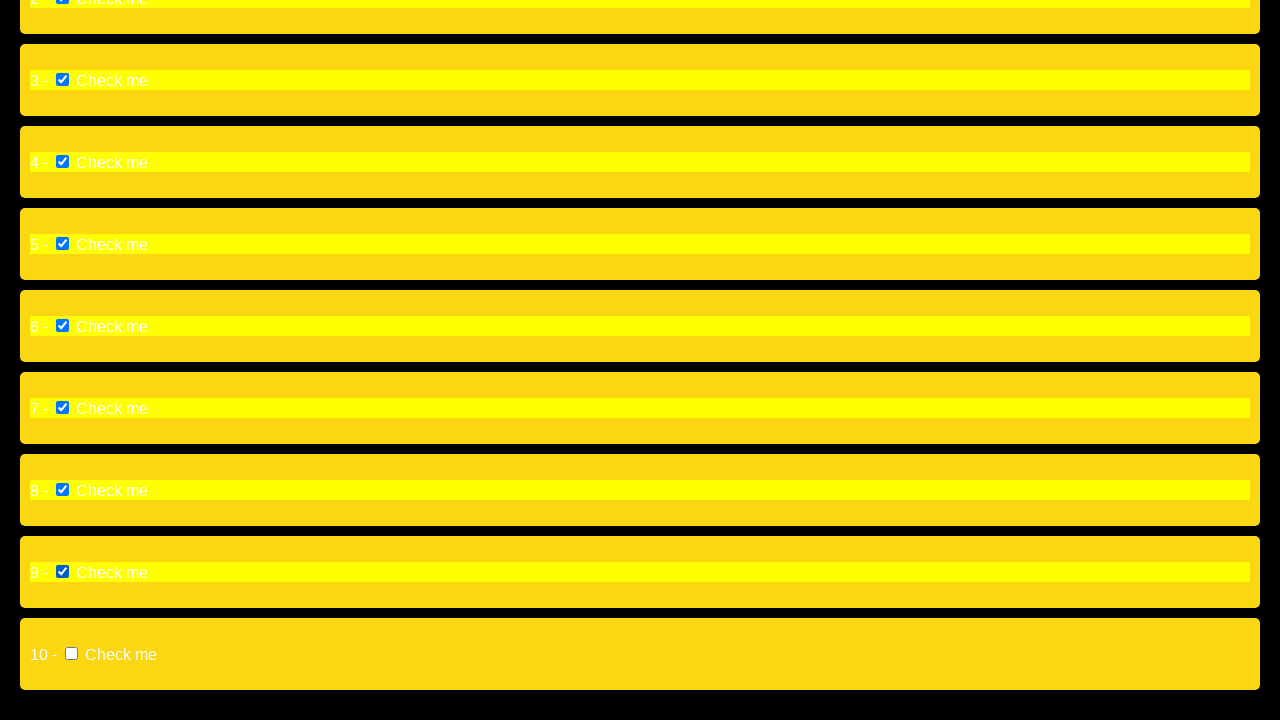

Clicked a checkbox at (72, 654) on input >> nth=10
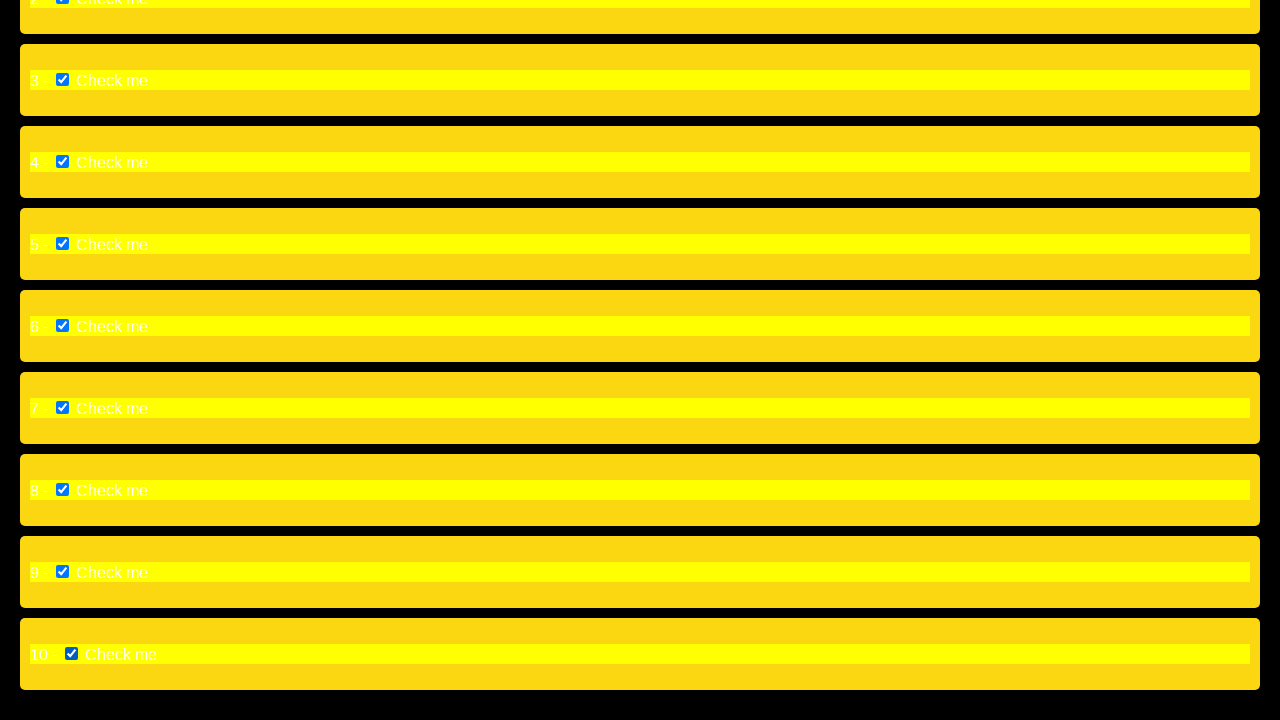

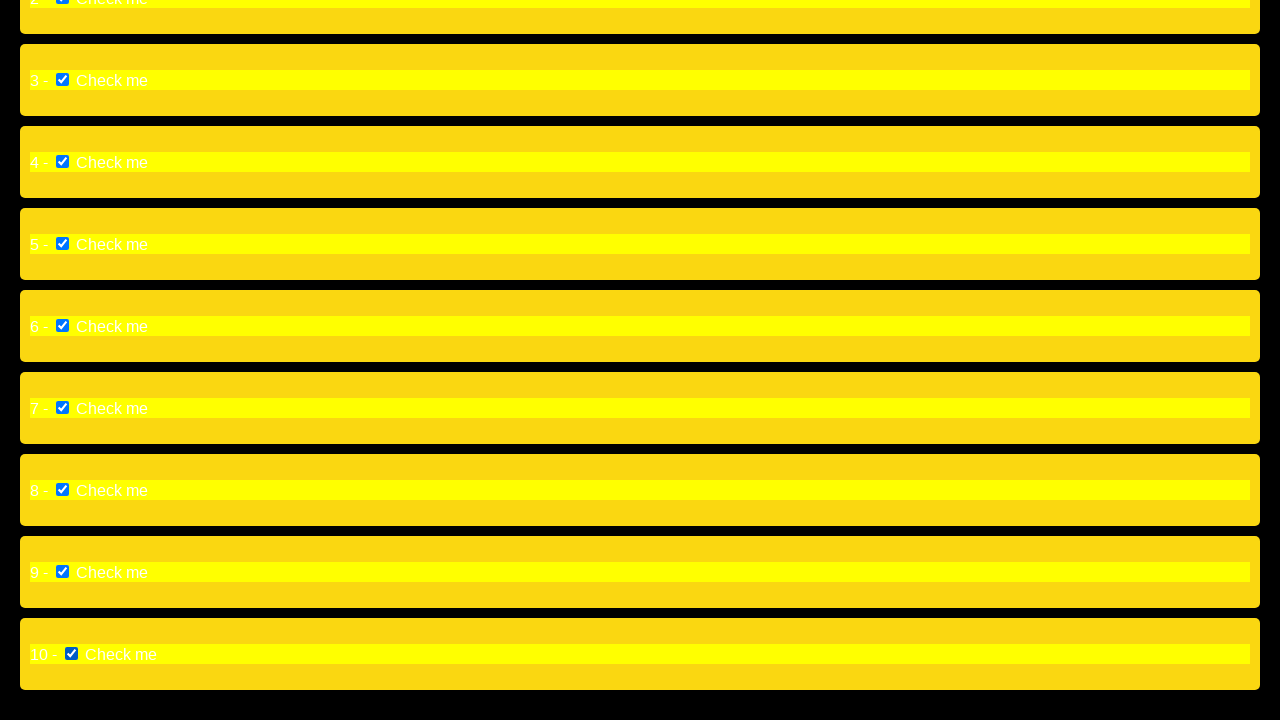